Navigates to GoDaddy homepage and verifies the page title and URL are correct

Starting URL: https://www.godaddy.com/

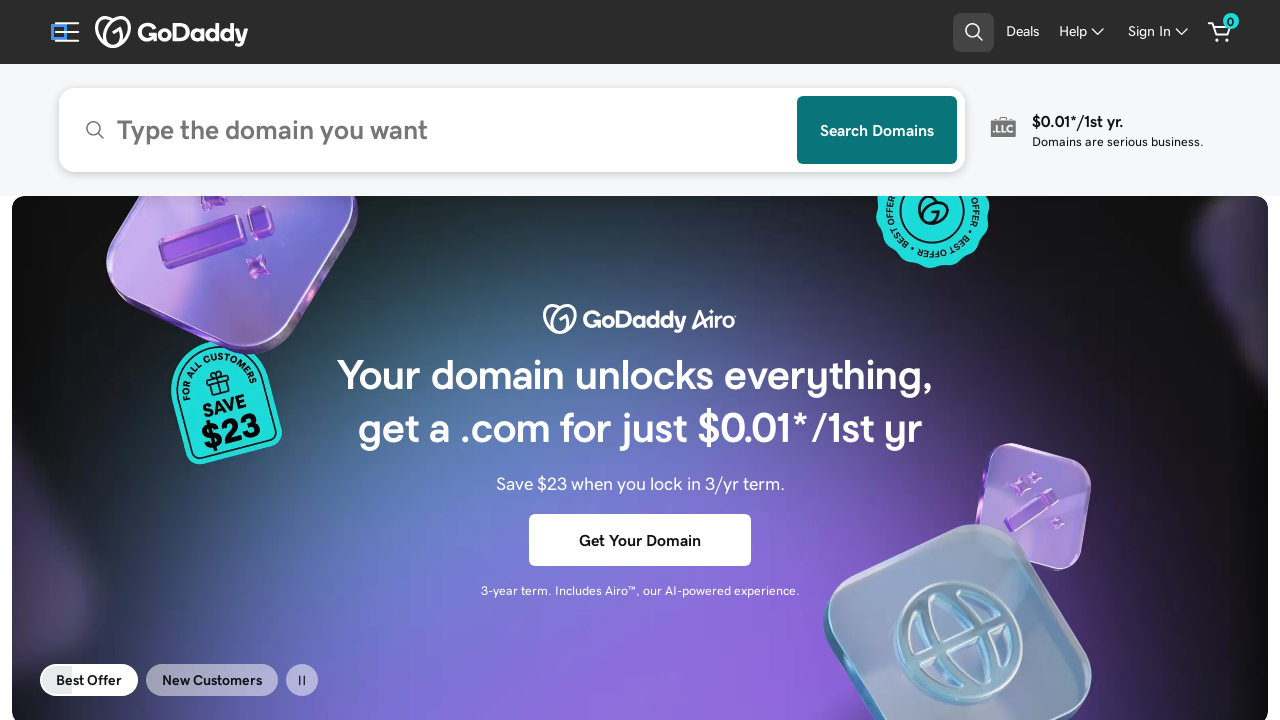

Retrieved page title
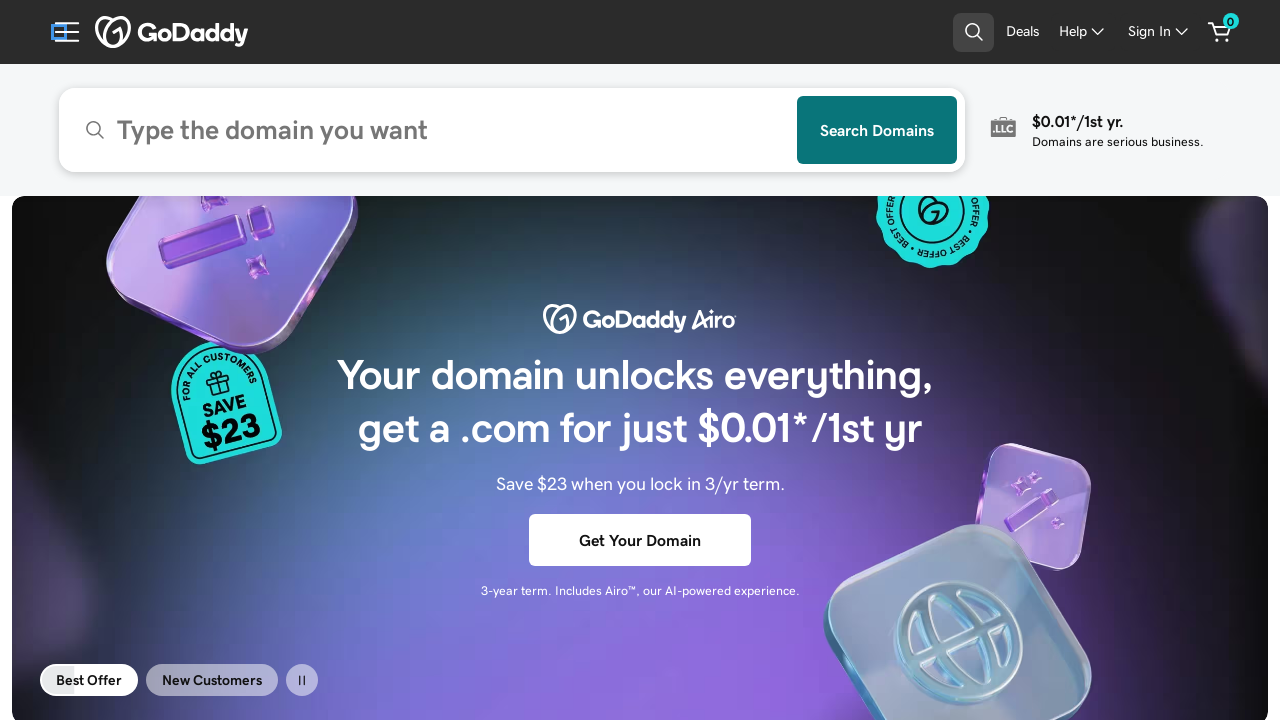

Retrieved current page URL
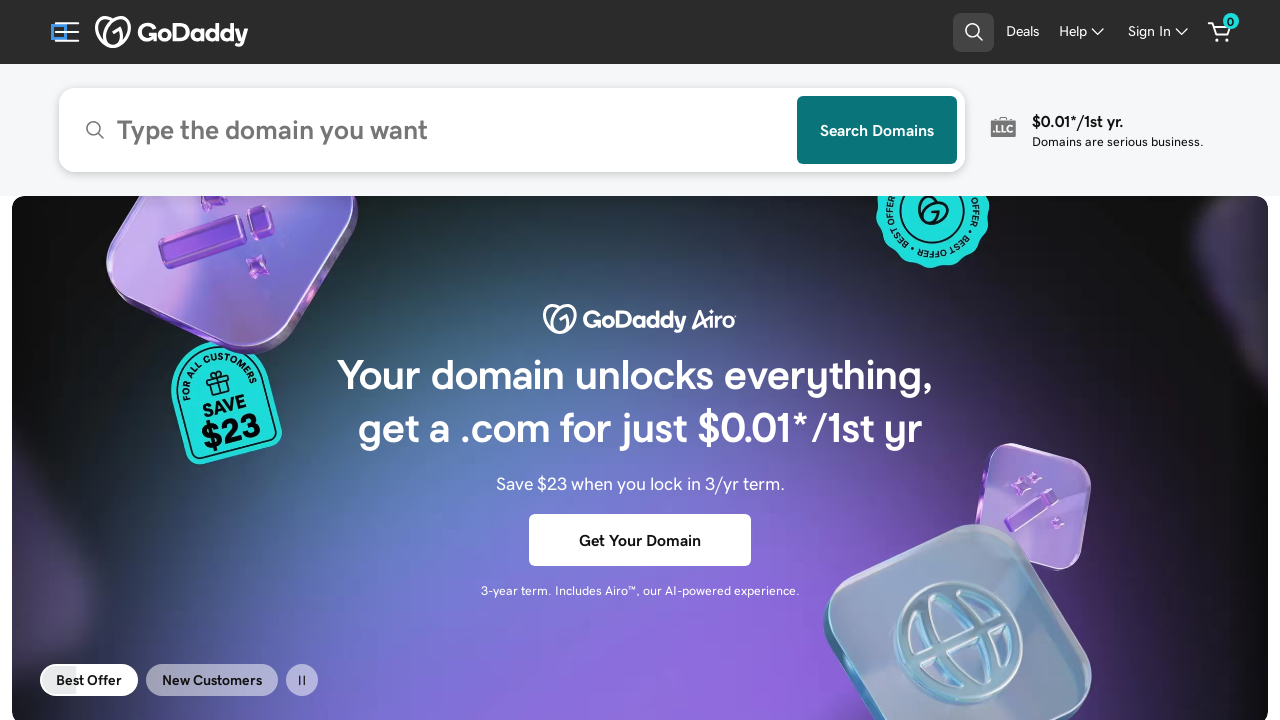

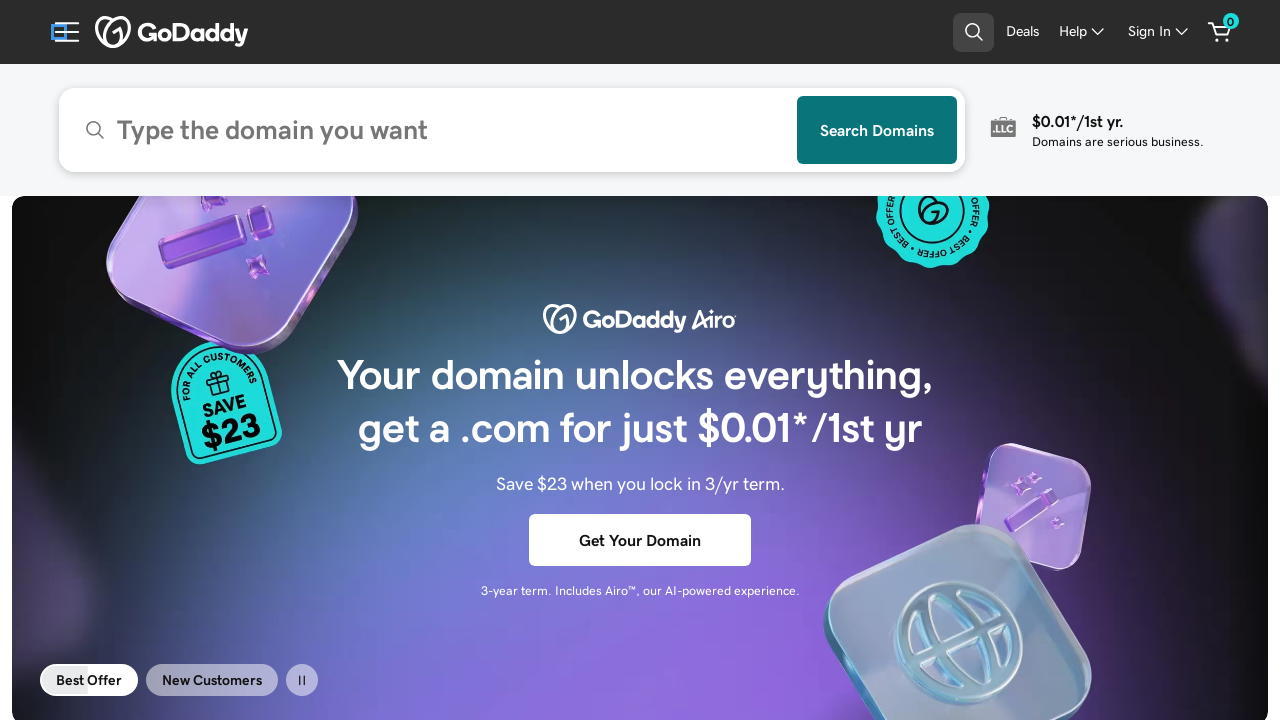